Tests window/tab handling by clicking a link that opens in a new window and switching to it

Starting URL: https://opensource-demo.orangehrmlive.com

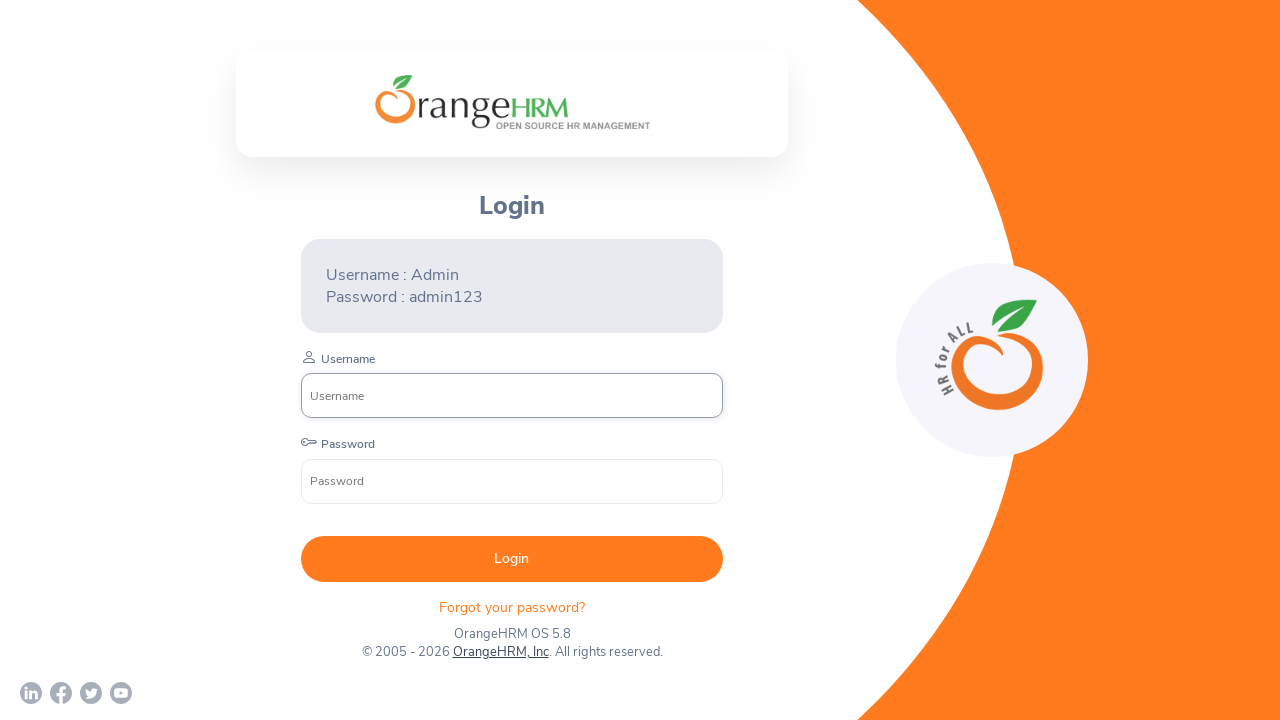

Waited for OrangeHRM, Inc link to be available
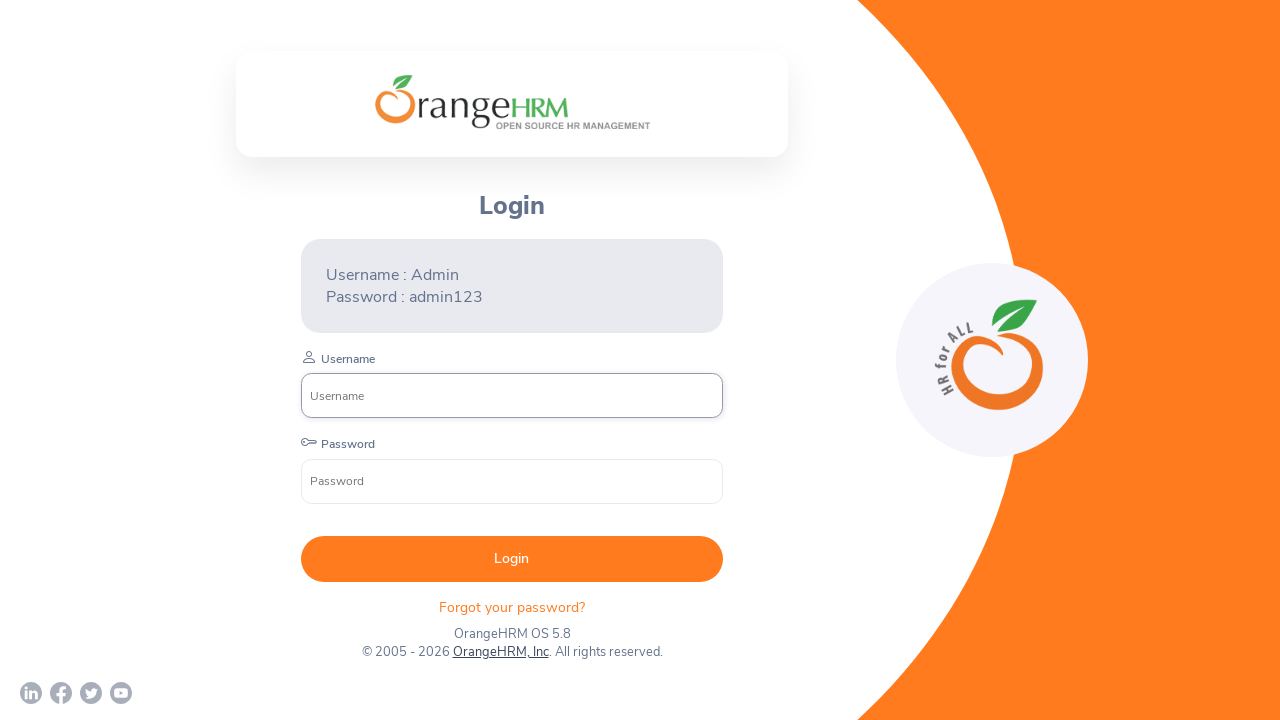

Clicked OrangeHRM, Inc link to open in new tab at (500, 652) on text=OrangeHRM, Inc
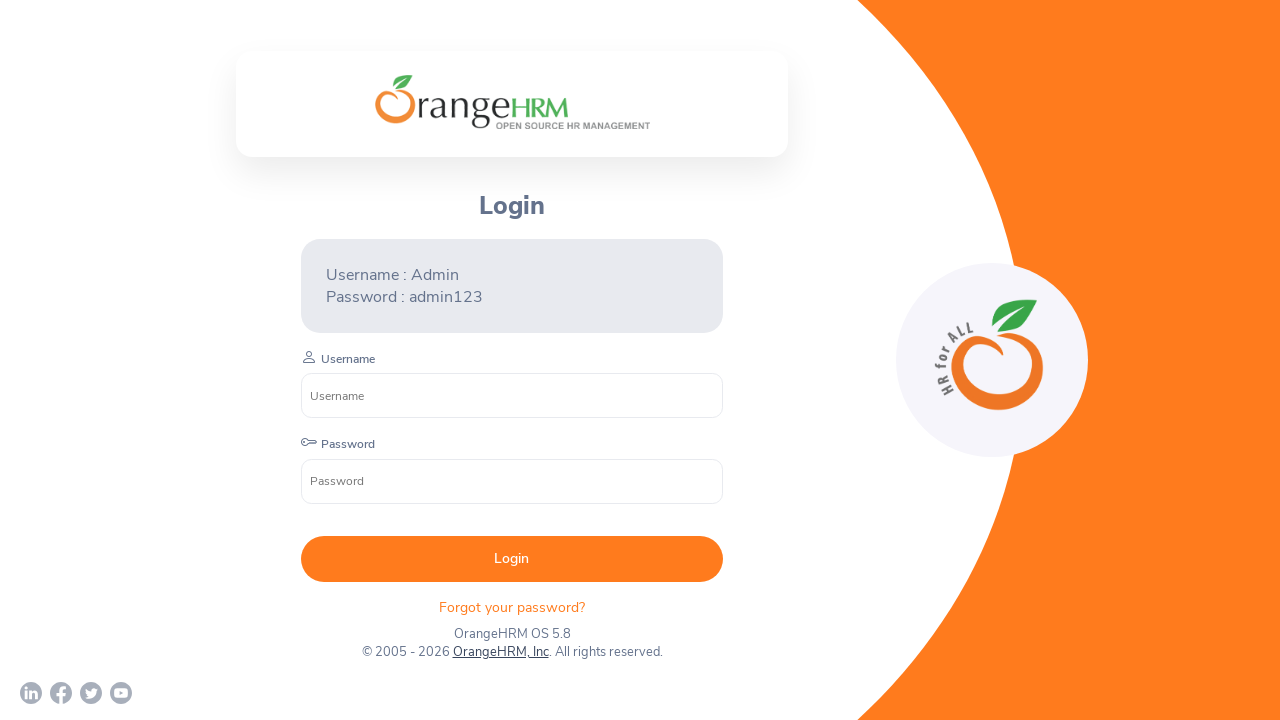

New tab loaded and switched context to it
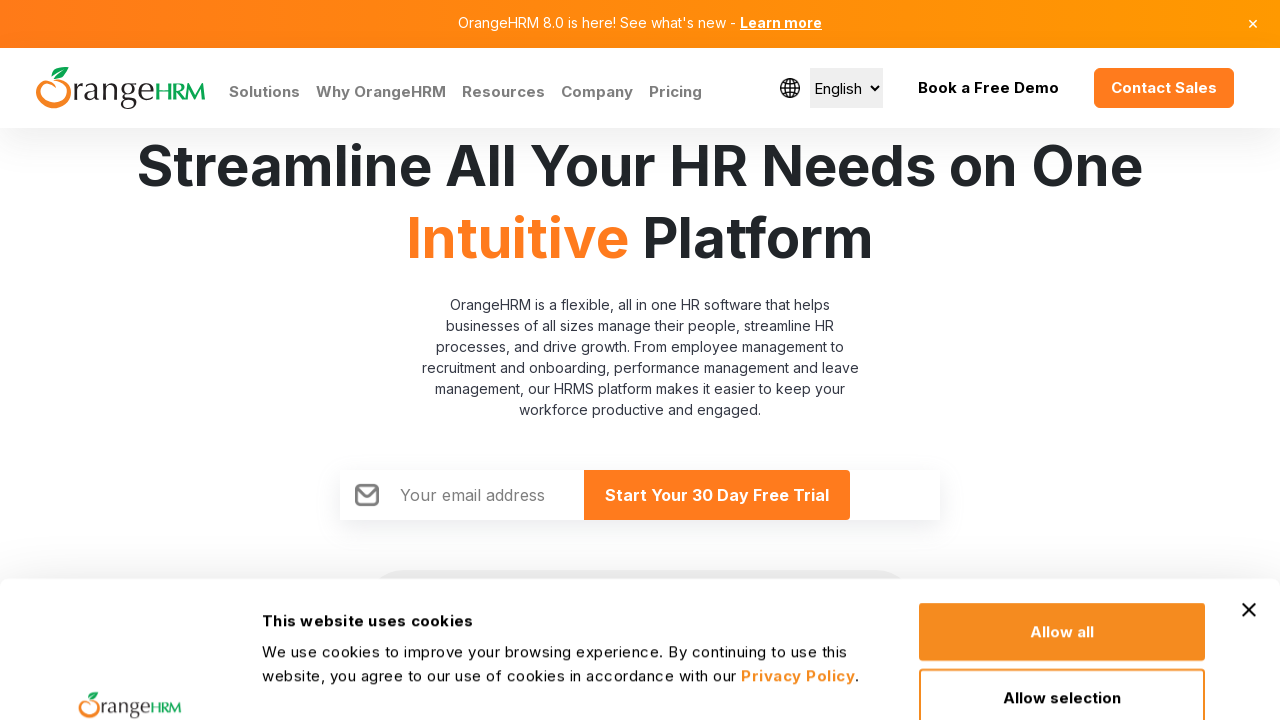

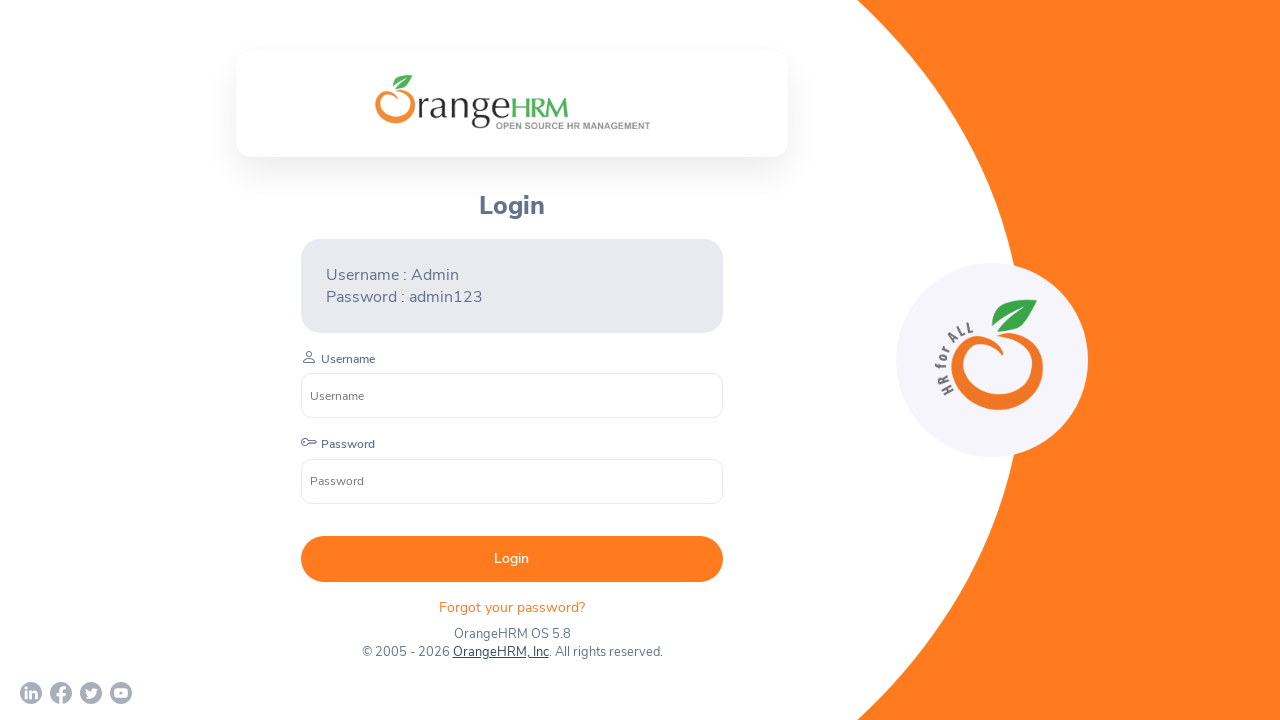